Tests verifying that the iframe element exists on the page

Starting URL: https://rahulshettyacademy.com/AutomationPractice/

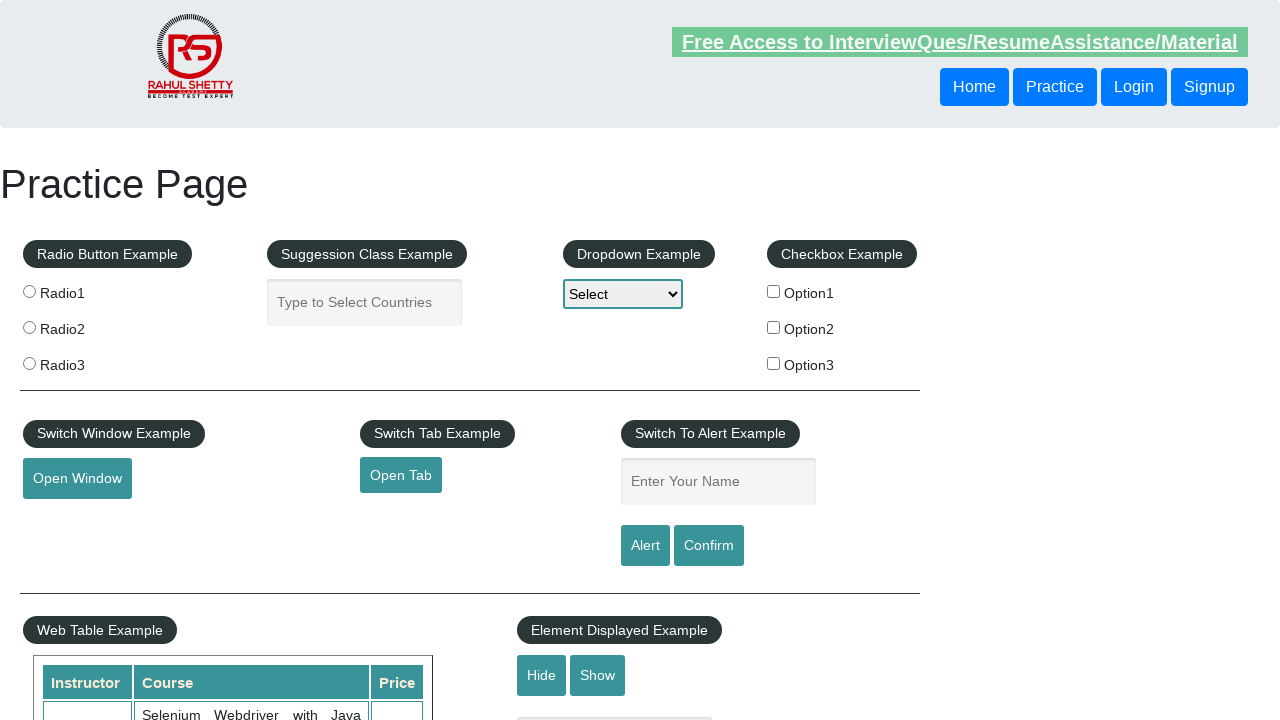

Waited for iframe element with id 'courses-iframe' to be present on the page
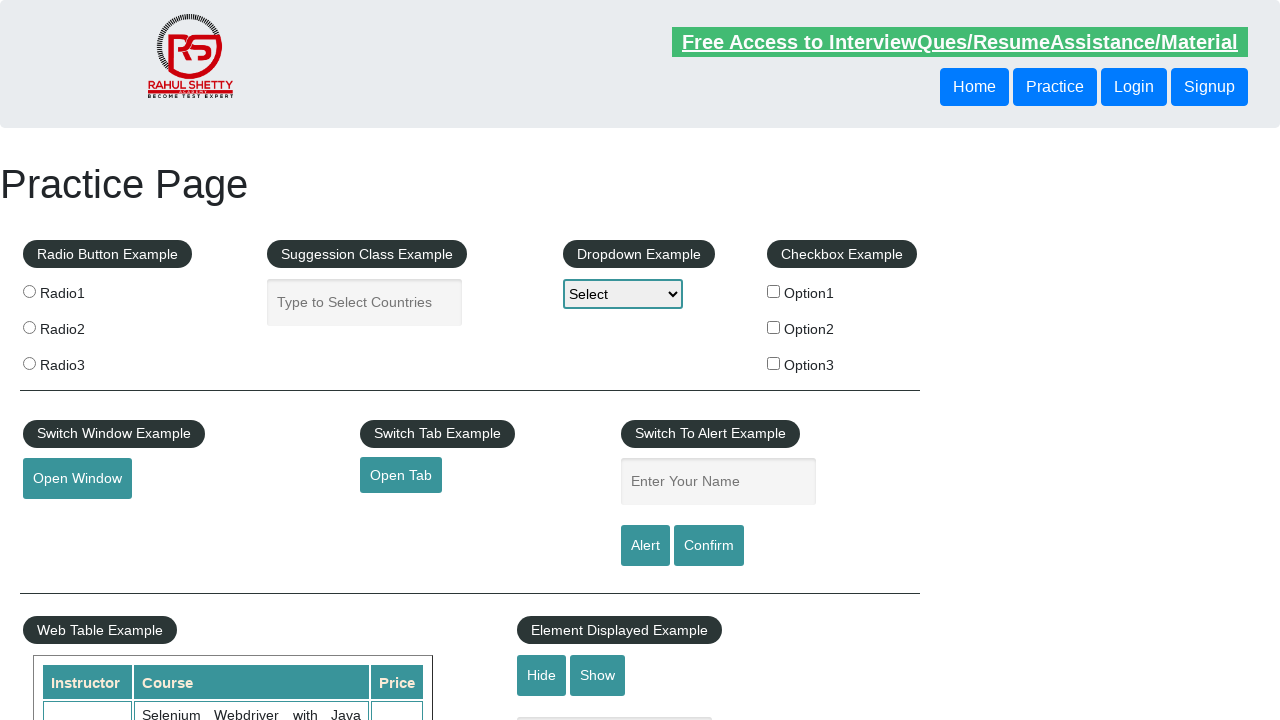

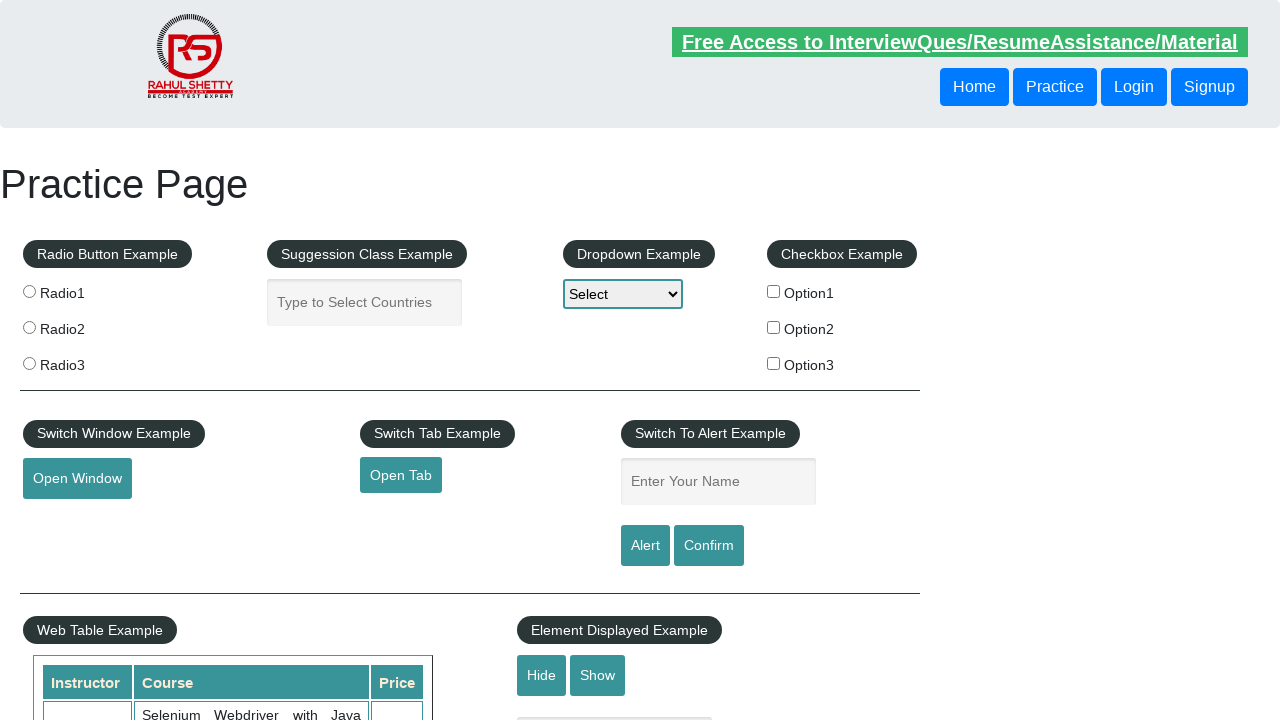